Tests the age calculator form by entering a name and age, submitting the form, and verifying the result message

Starting URL: https://kristinek.github.io/site/examples/age

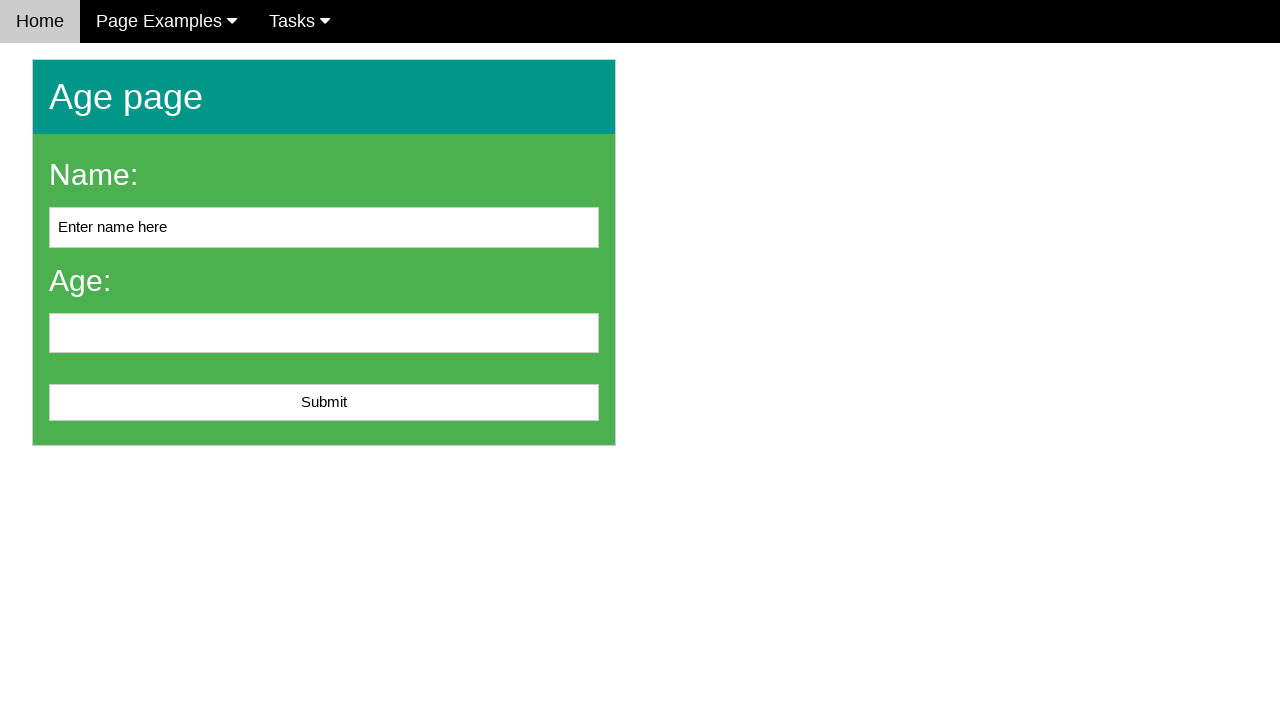

Cleared the name field on #name
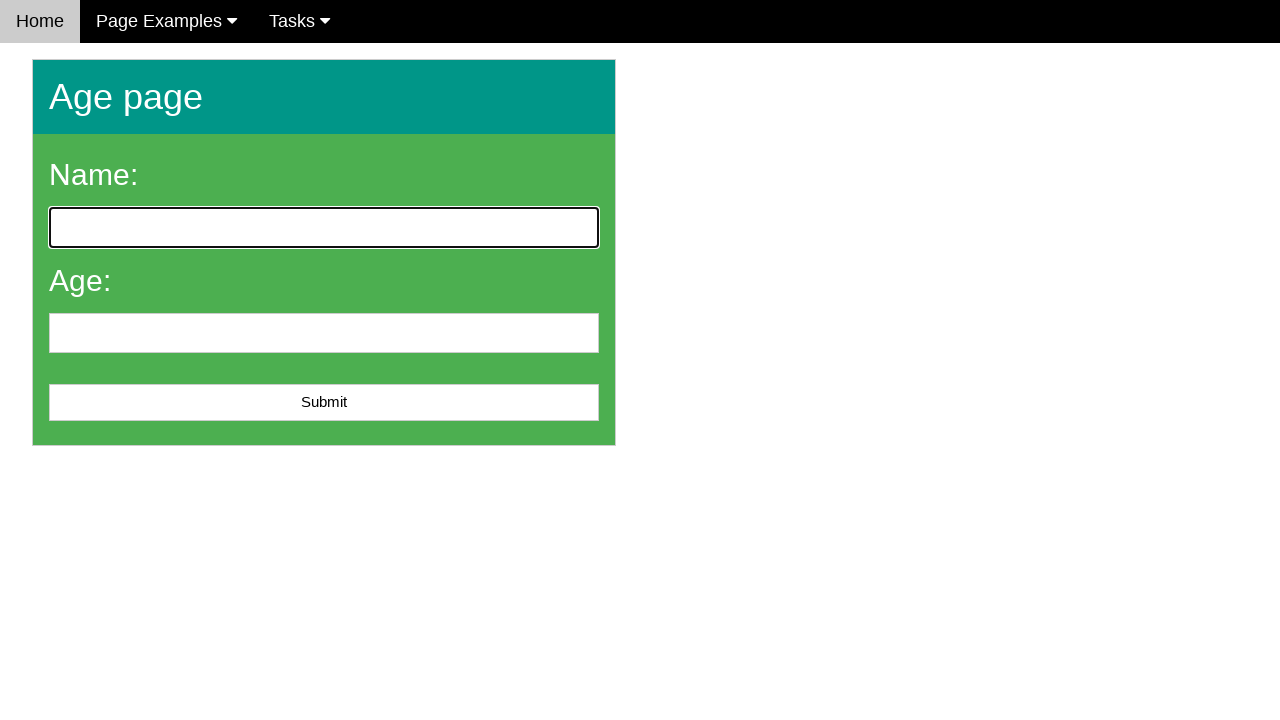

Filled name field with 'John Smith' on #name
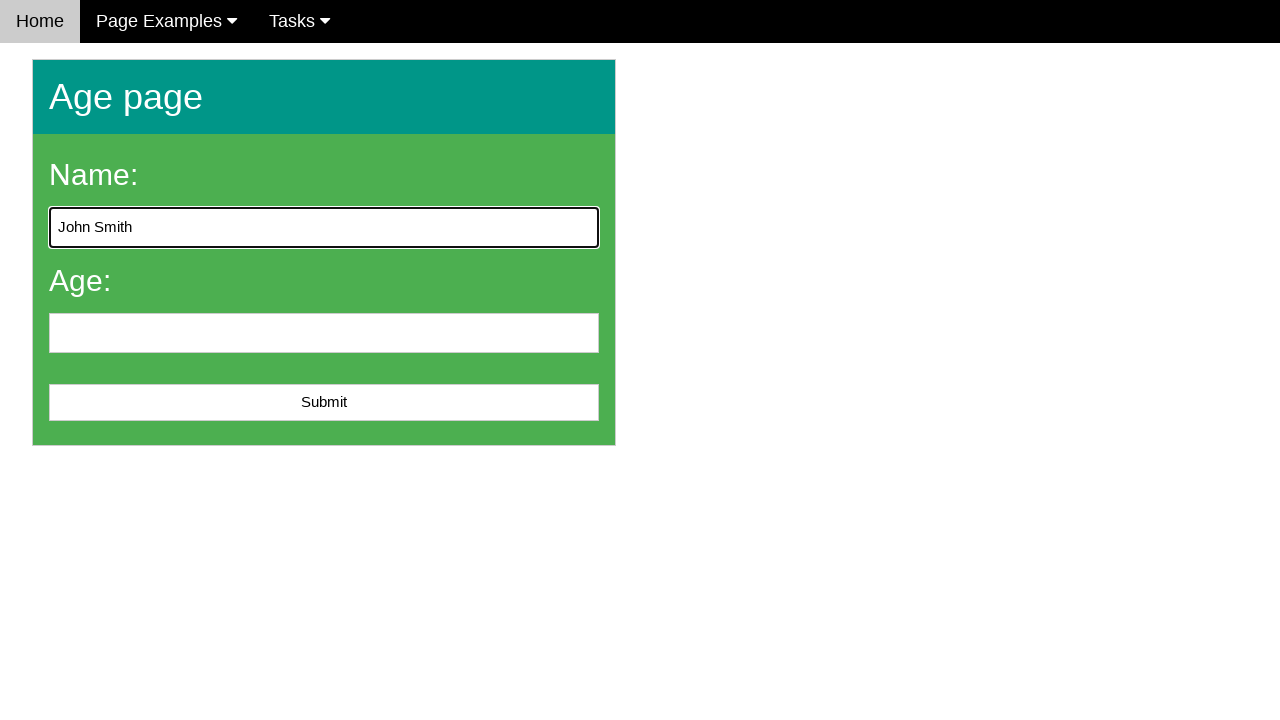

Filled age field with '25' on #age
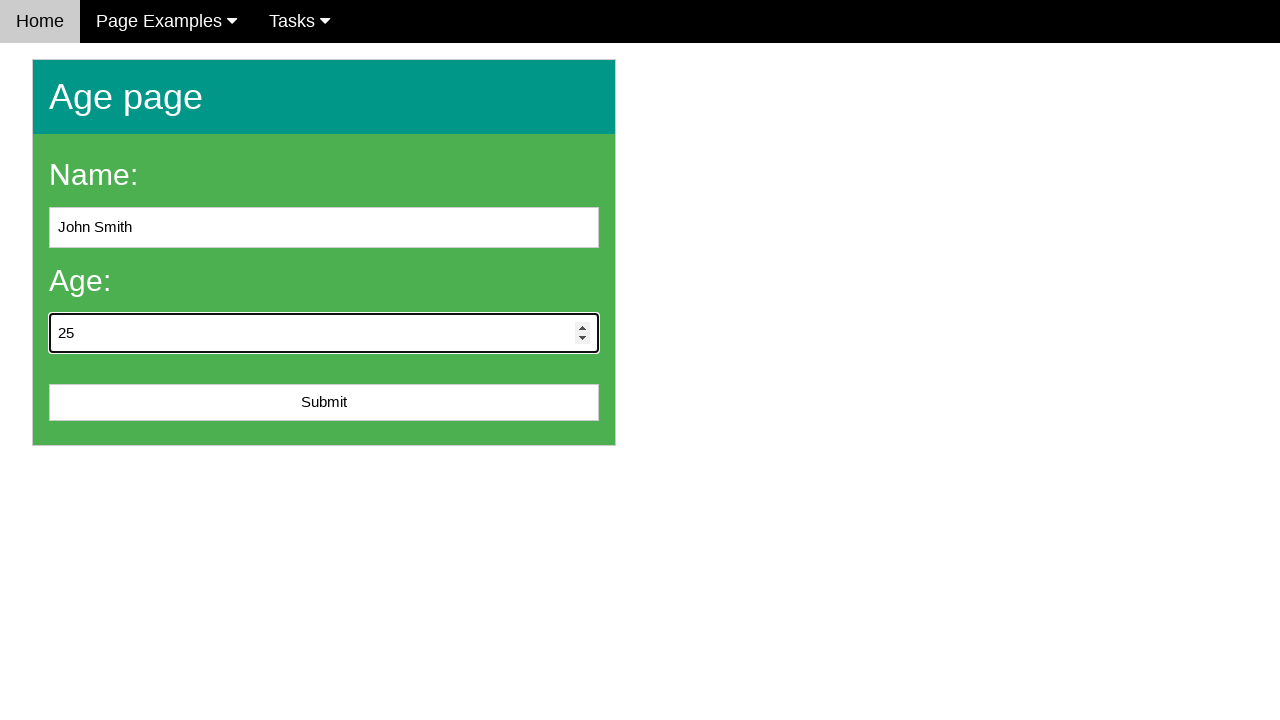

Clicked submit button to submit the age calculator form at (324, 403) on #submit
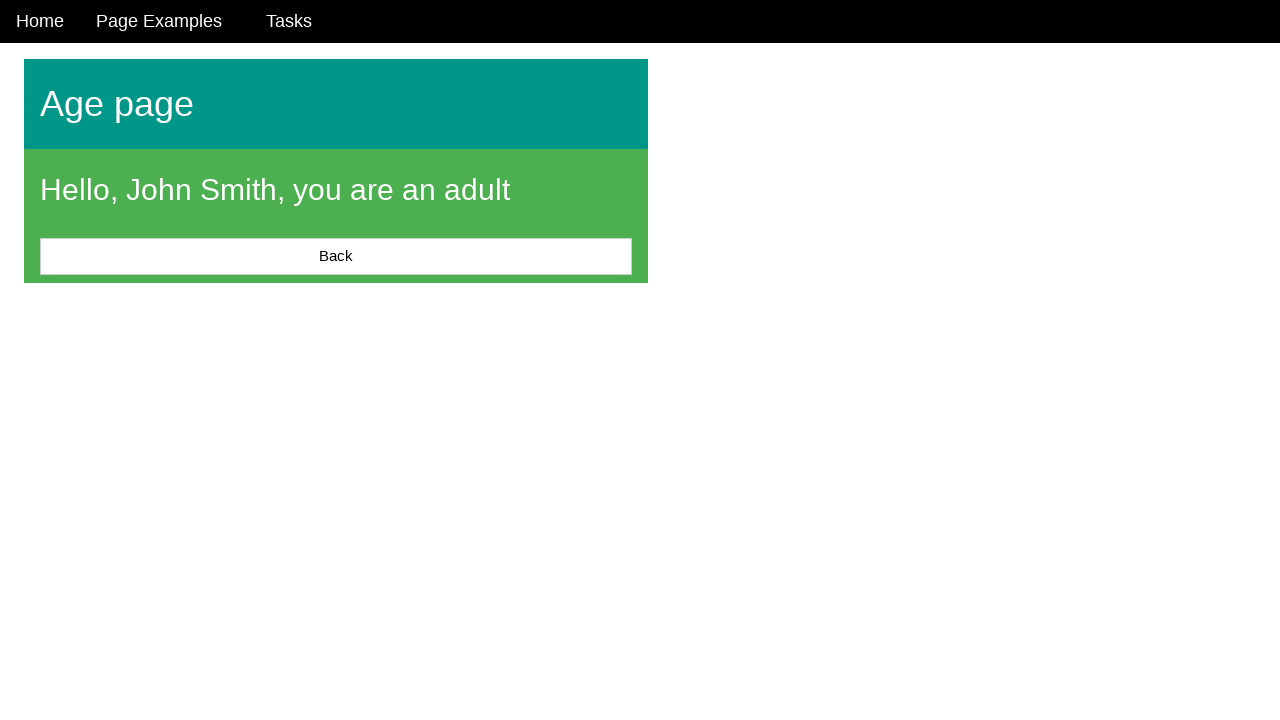

Result message element loaded and is visible
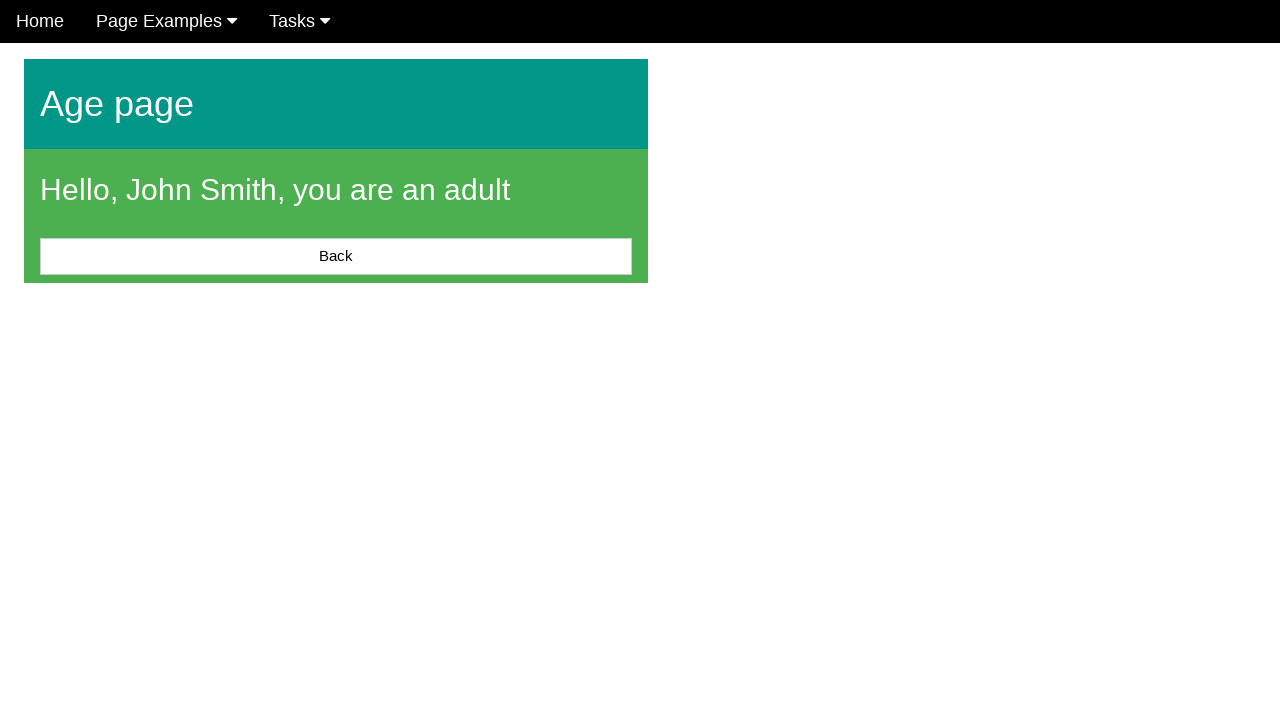

Verified that the result message is not empty
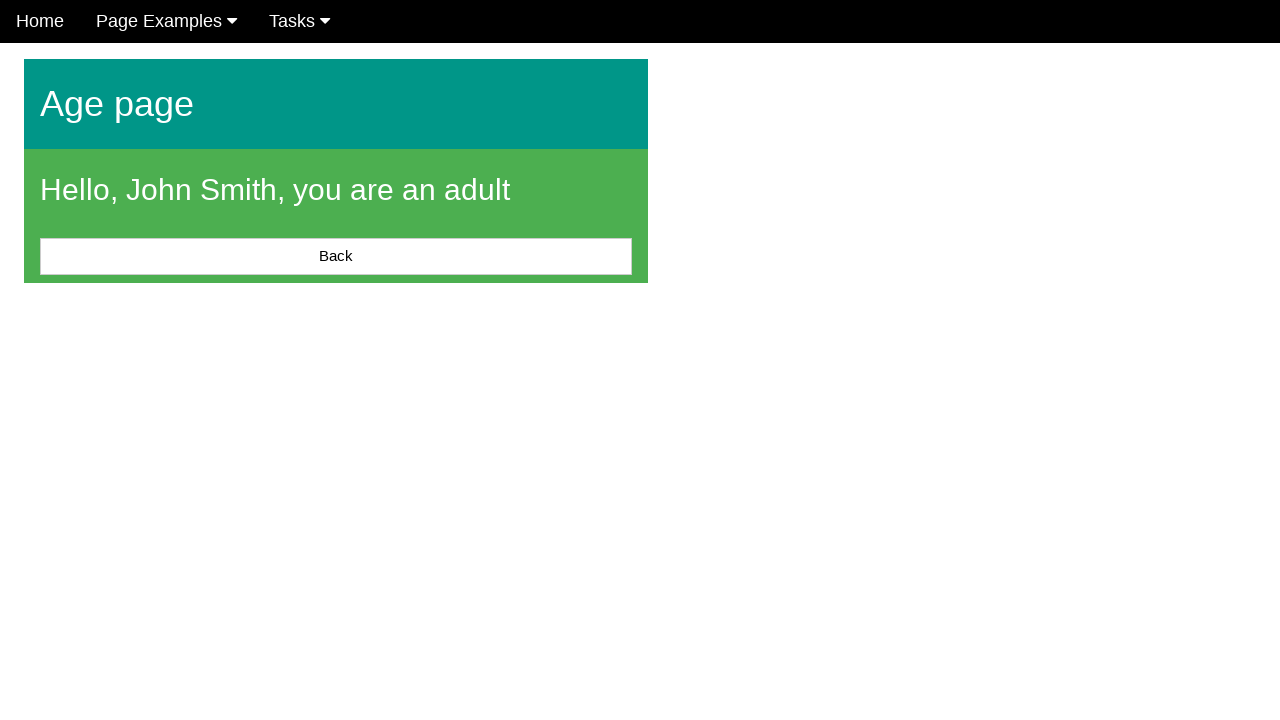

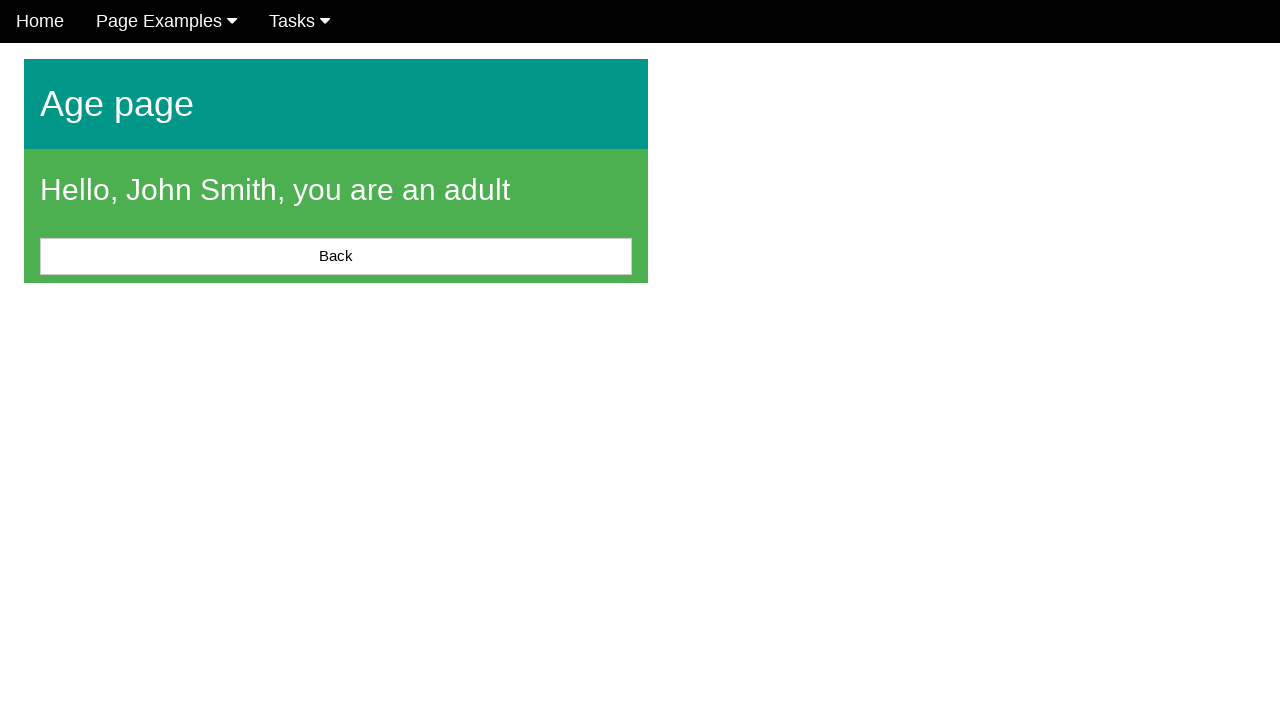